Tests that the home page displays exactly three arrivals by navigating through the Shop menu, returning to the Home page, and verifying the number of arrival items.

Starting URL: http://practice.automationtesting.in/

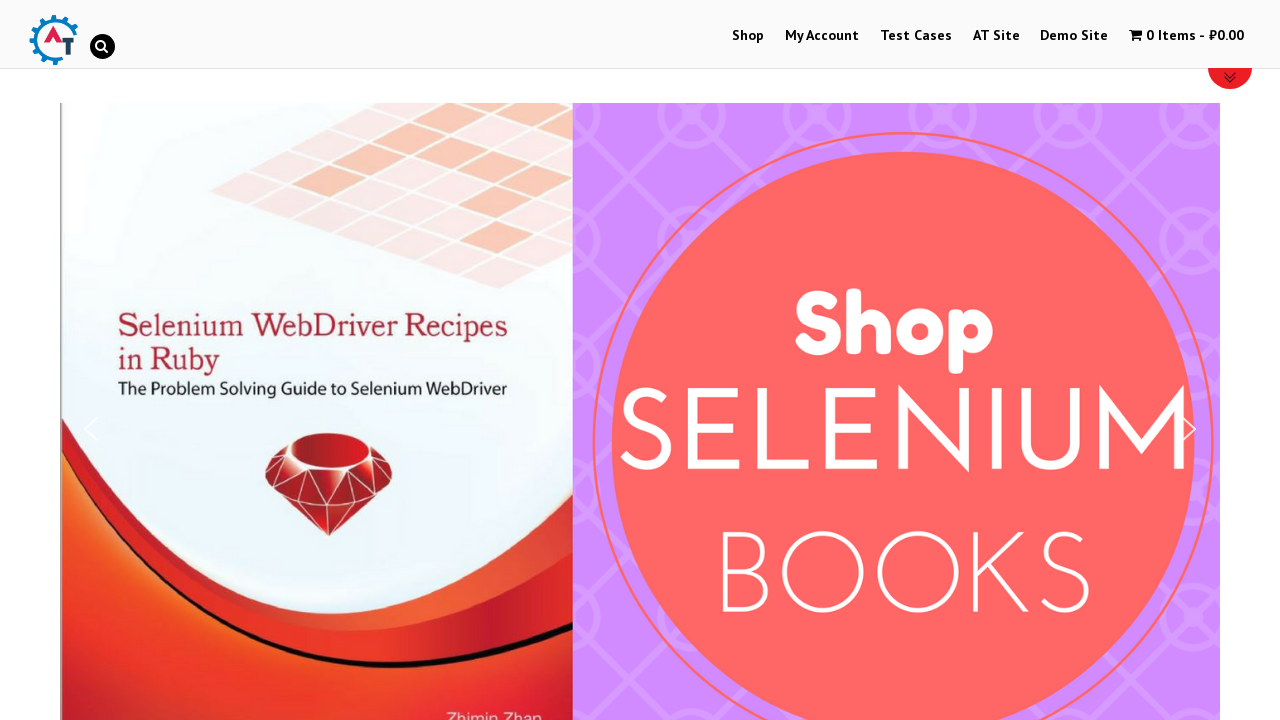

Clicked on Shop menu at (748, 36) on #menu-item-40 a
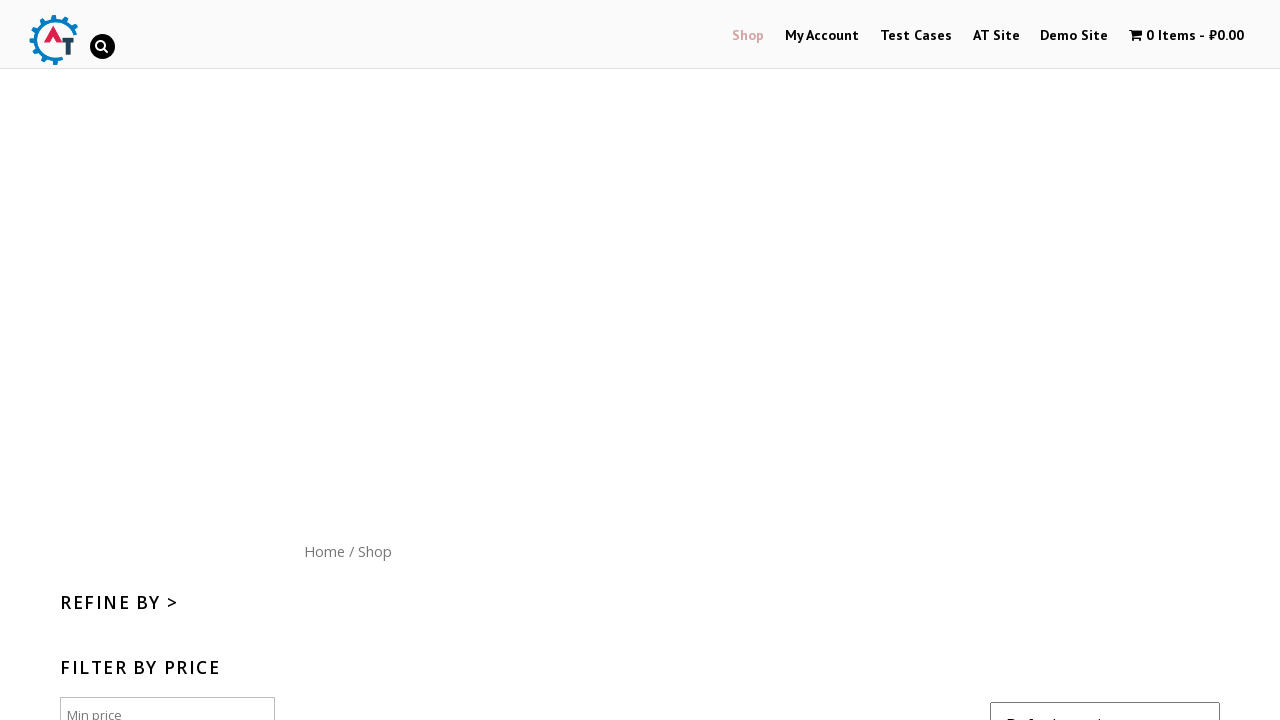

Clicked on Home menu/logo to navigate back to home page at (324, 551) on #content nav a
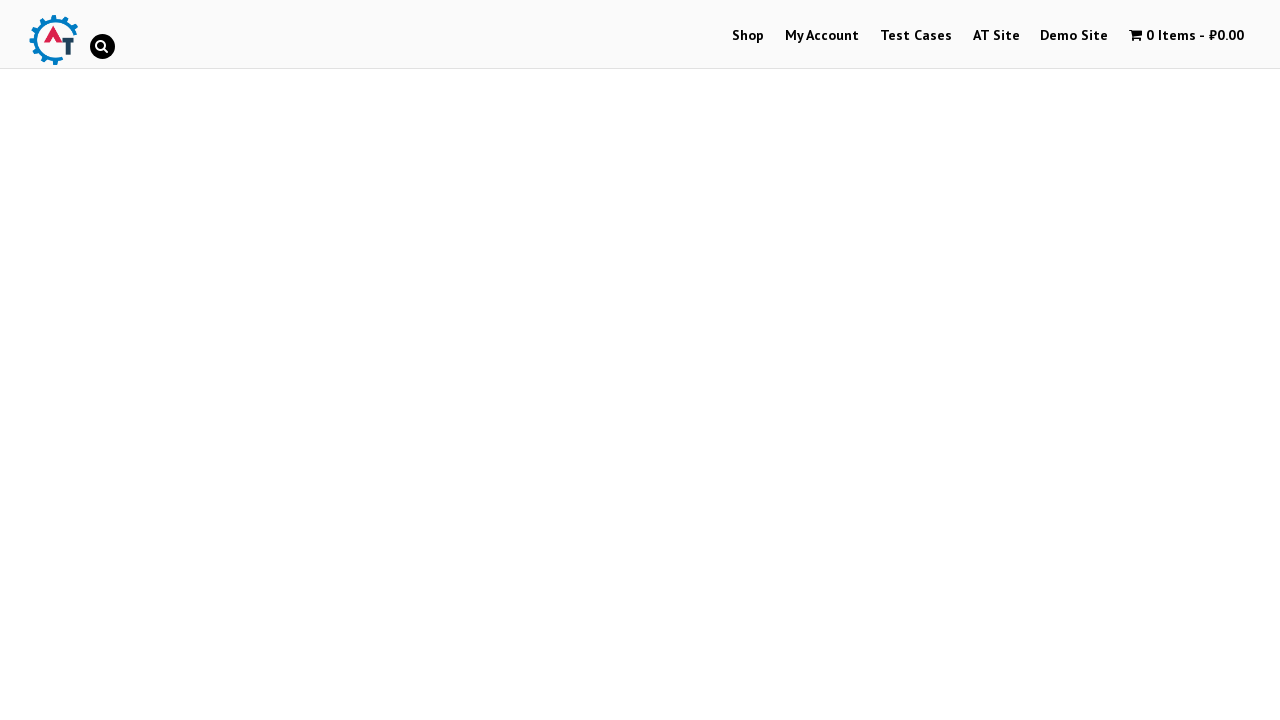

Located arrivals elements on home page
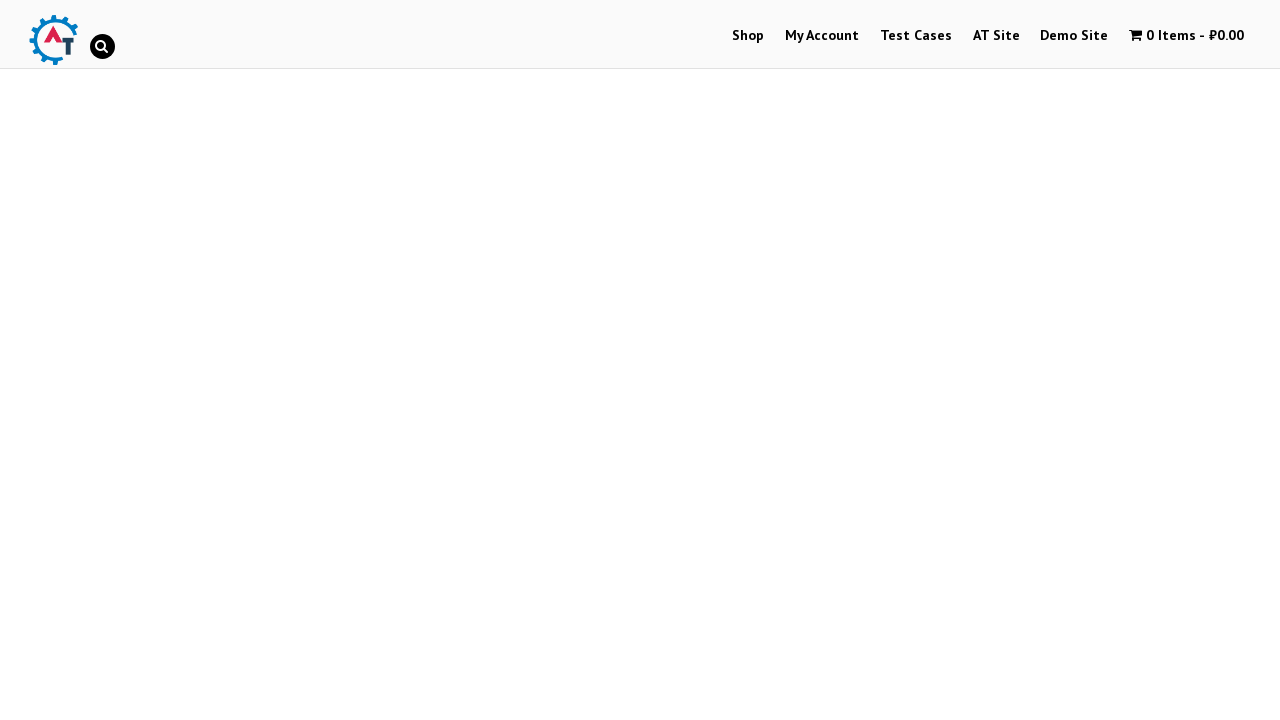

Verified exactly 3 arrivals are displayed on home page
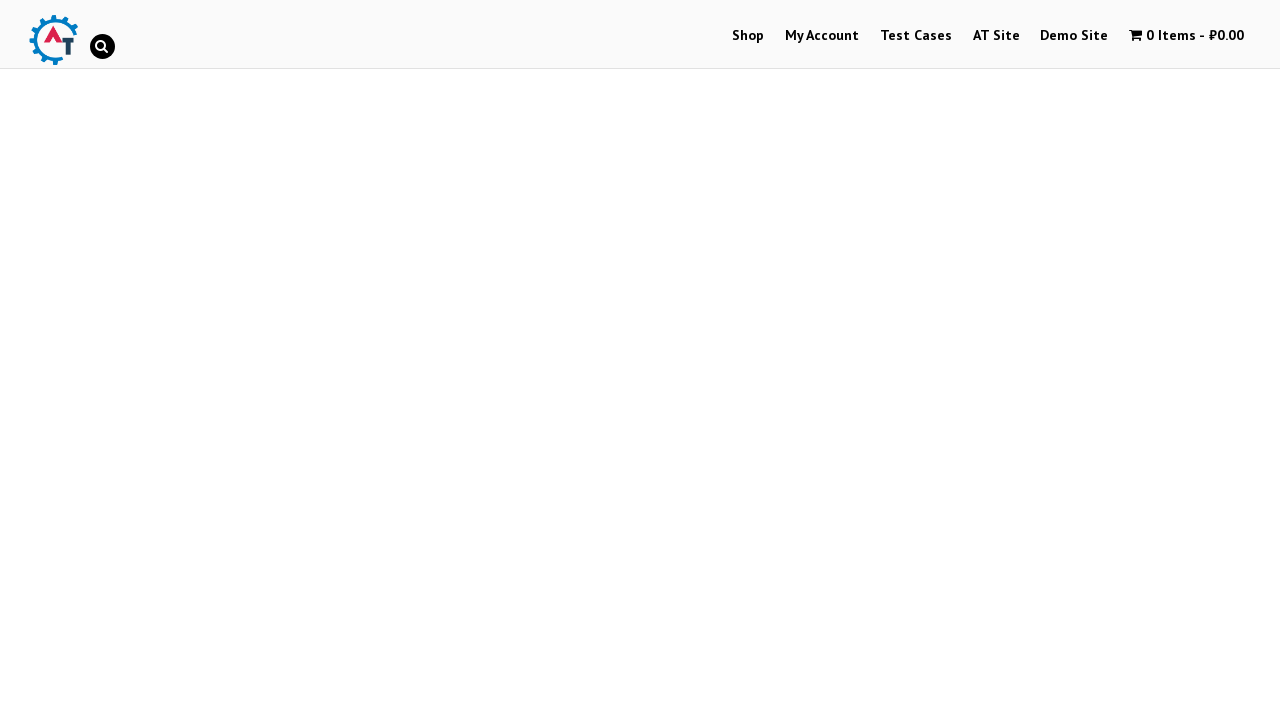

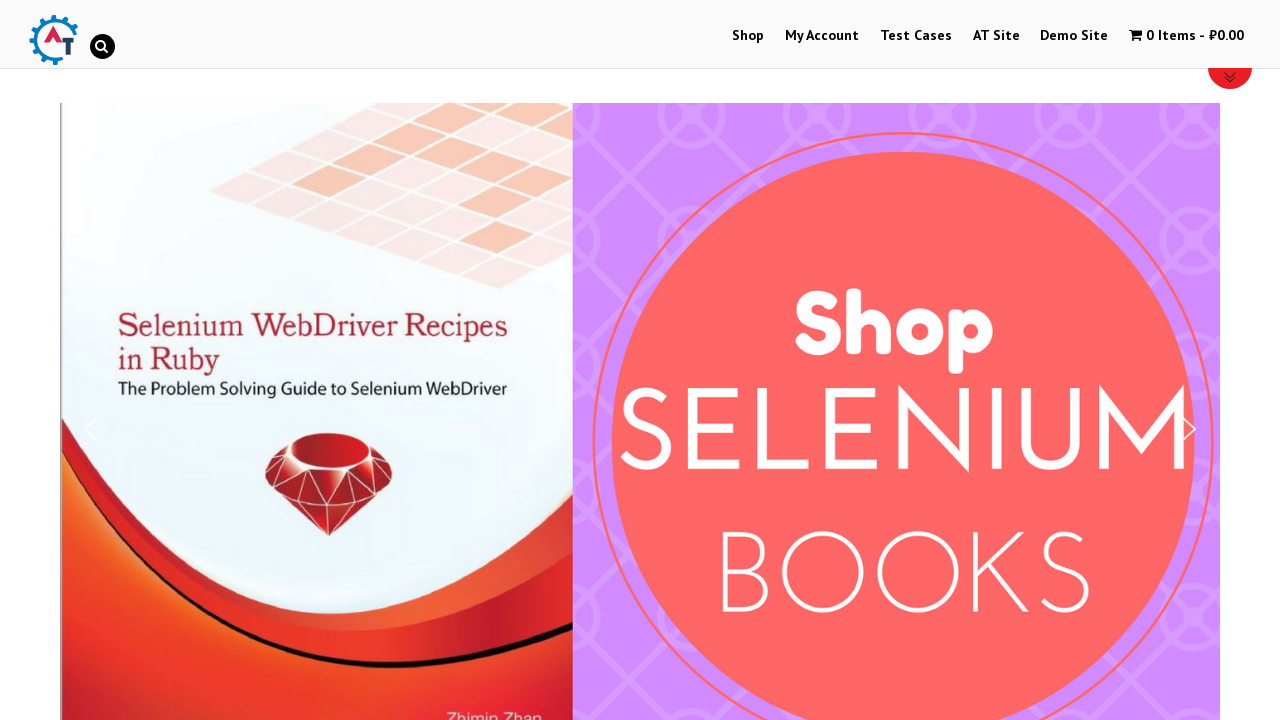